Tests iframe interaction by switching to an iframe, clearing and typing text in a comment body, then switching back to verify header text

Starting URL: https://practice.cydeo.com/iframe

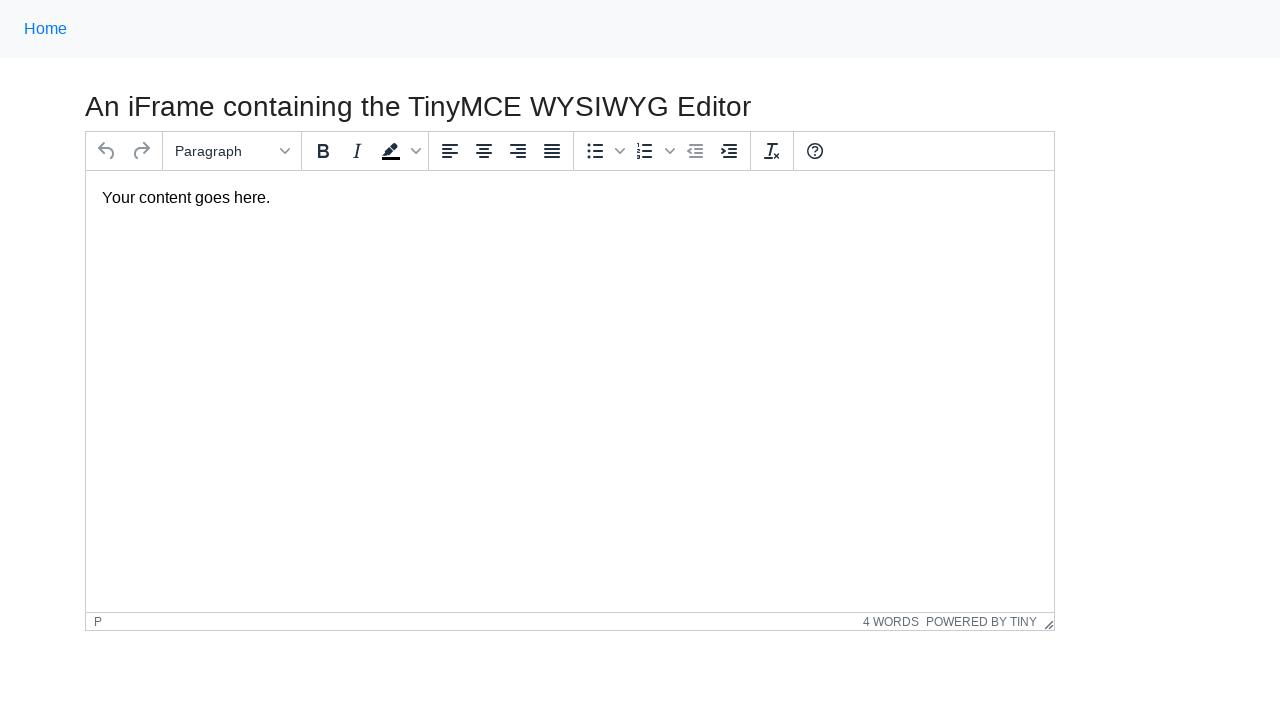

Navigated to iframe practice page
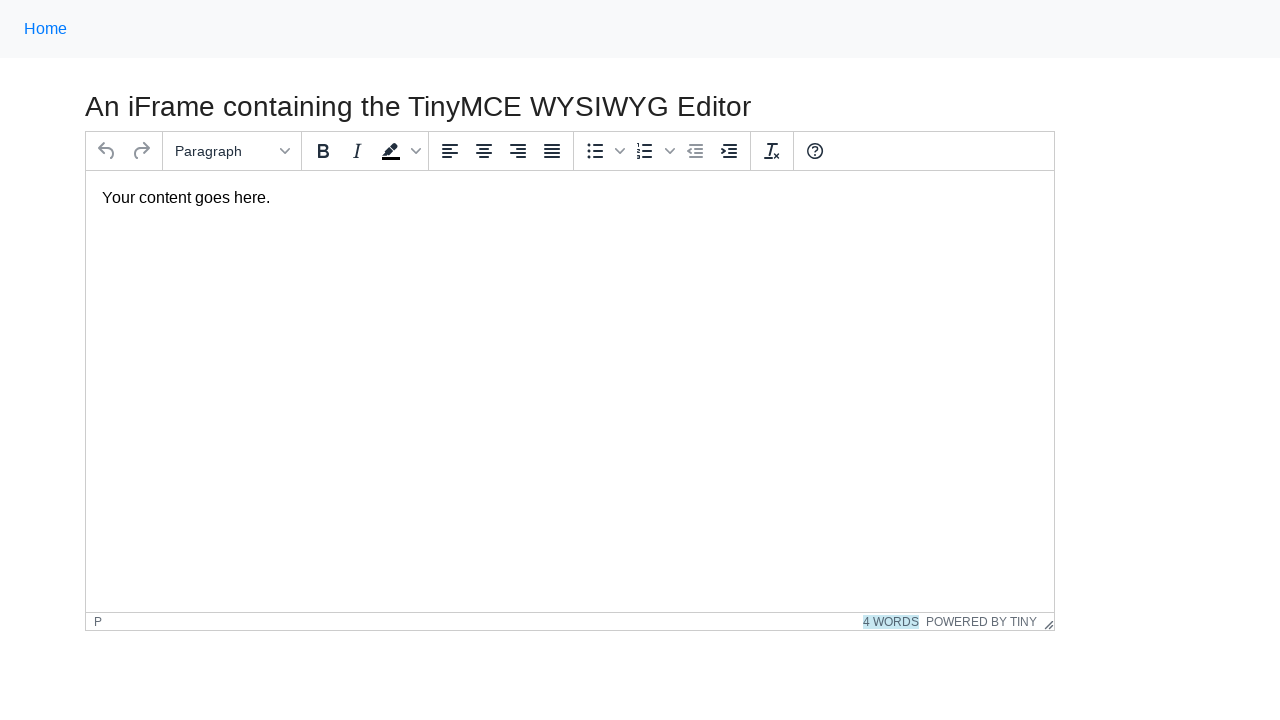

Located and switched to iframe with id 'mce_0_ifr'
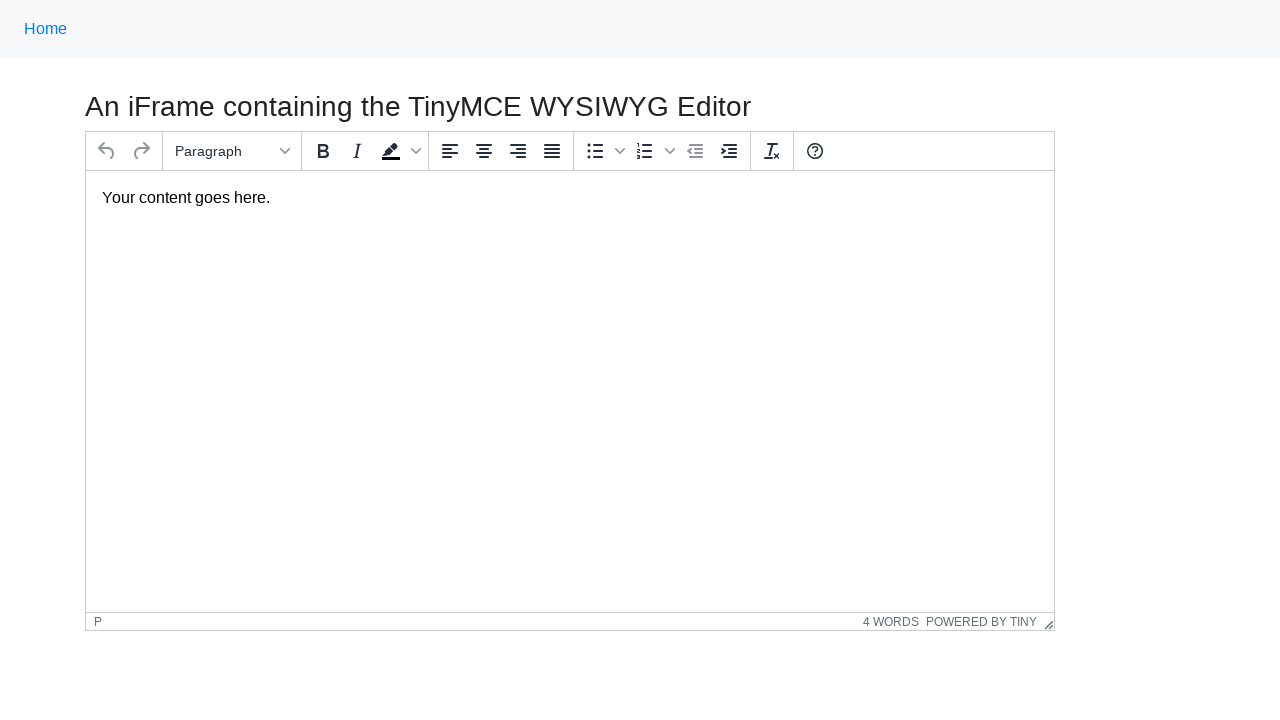

Located comment body element within iframe
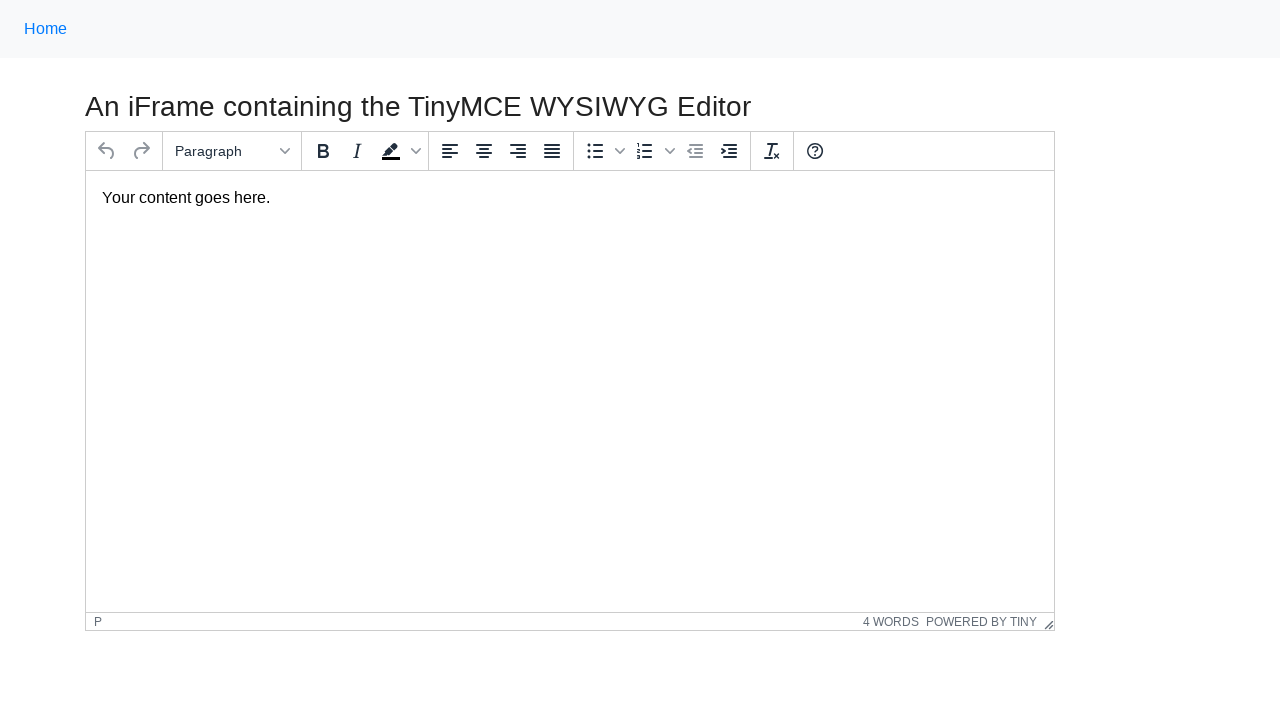

Cleared comment body text on #mce_0_ifr >> internal:control=enter-frame >> #tinymce
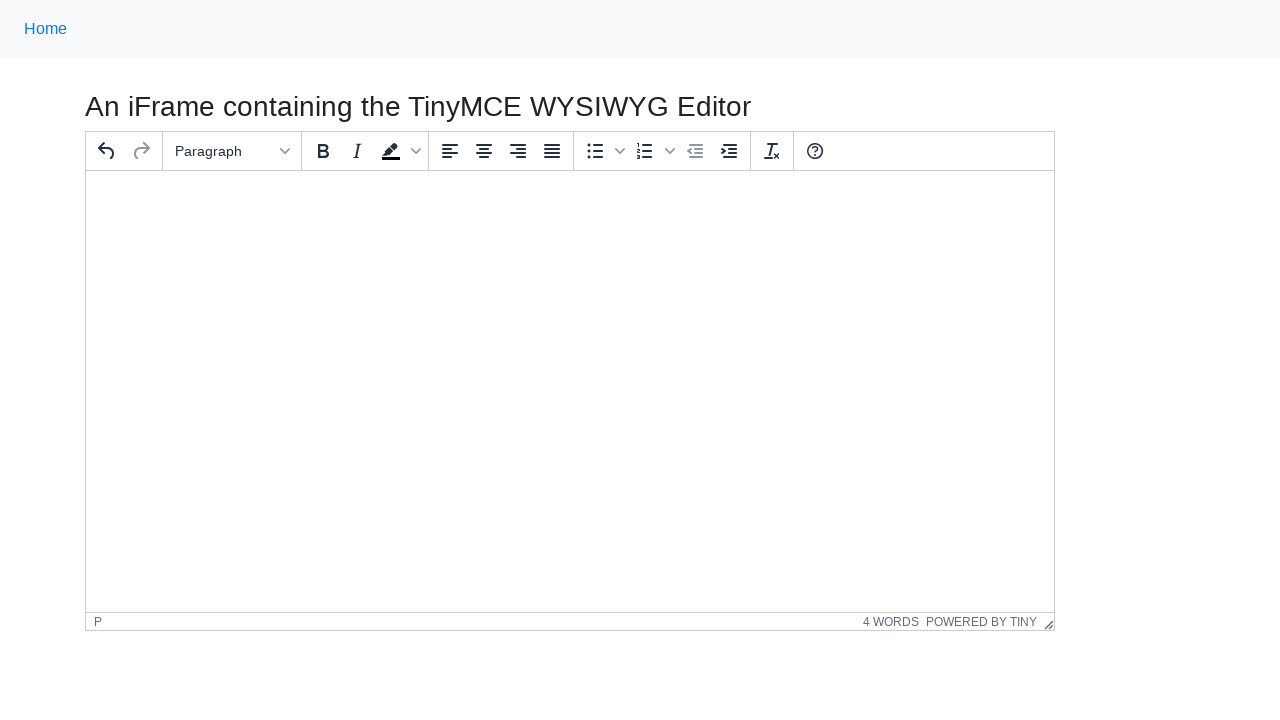

Typed 'Hello World' in comment body on #mce_0_ifr >> internal:control=enter-frame >> #tinymce
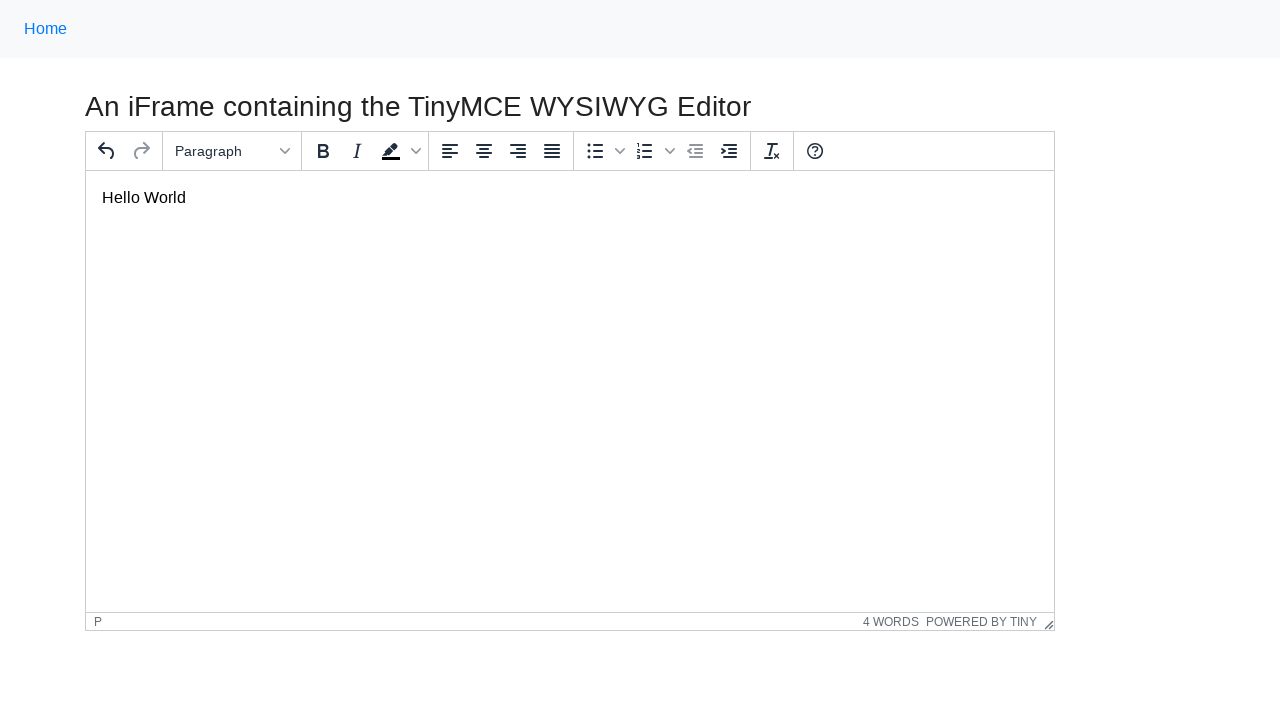

Verified comment body contains 'Hello World'
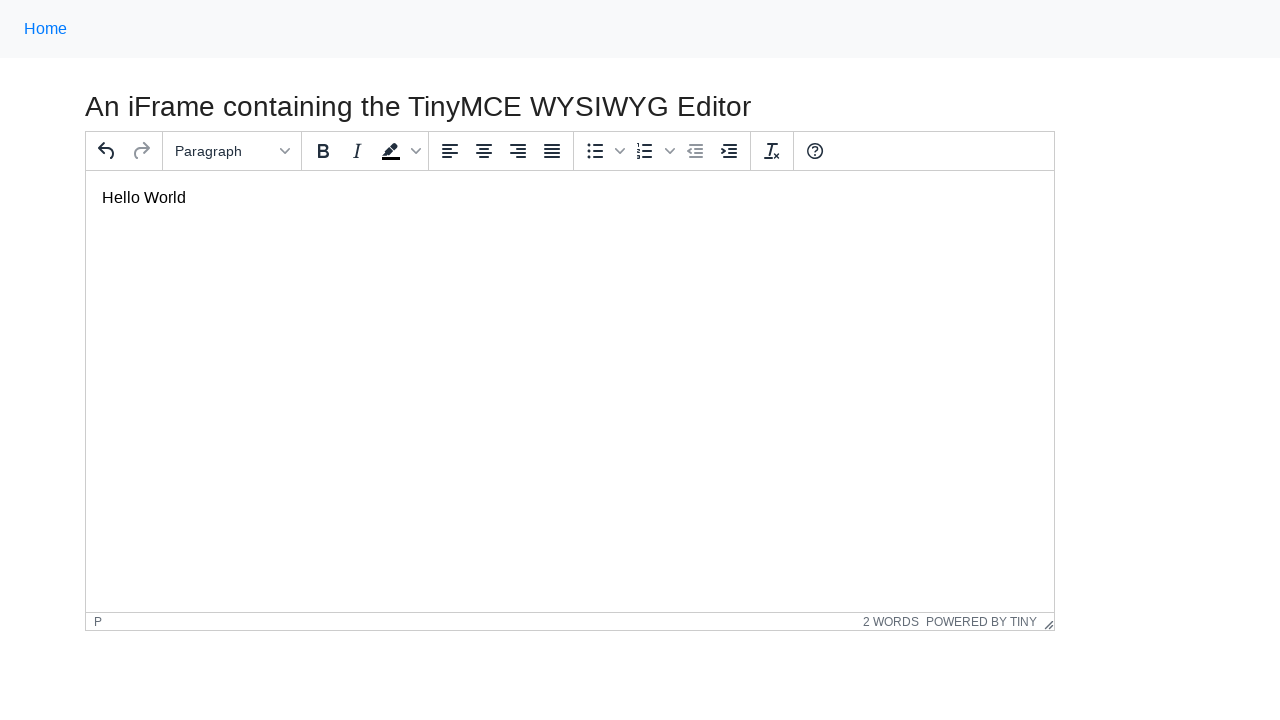

Located header element in main frame
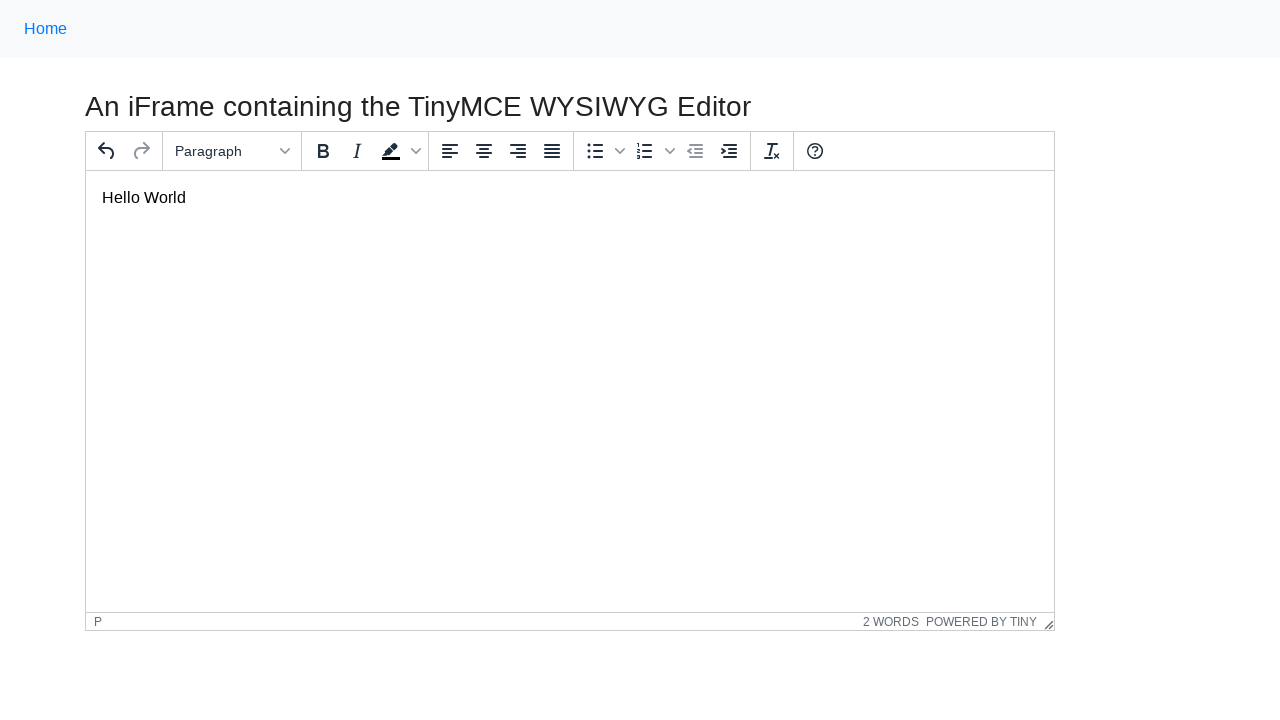

Verified header is visible
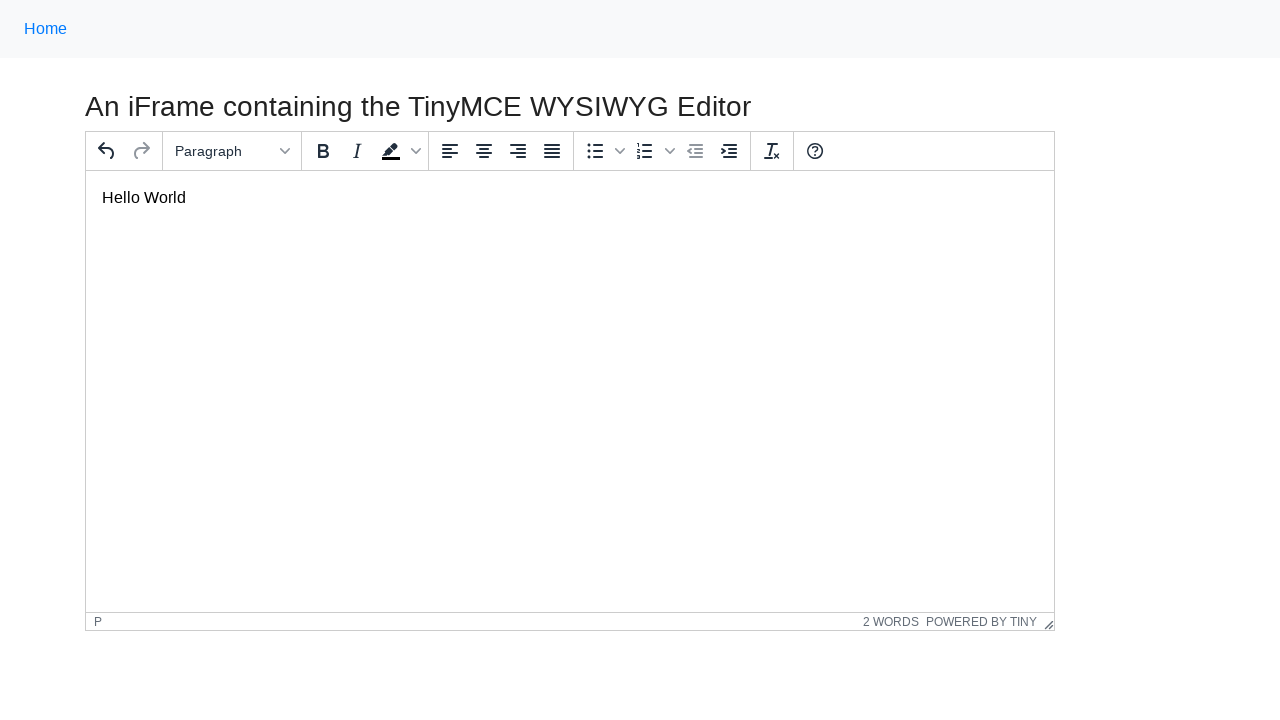

Verified header contains correct text 'An iFrame containing the TinyMCE WYSIWYG Editor'
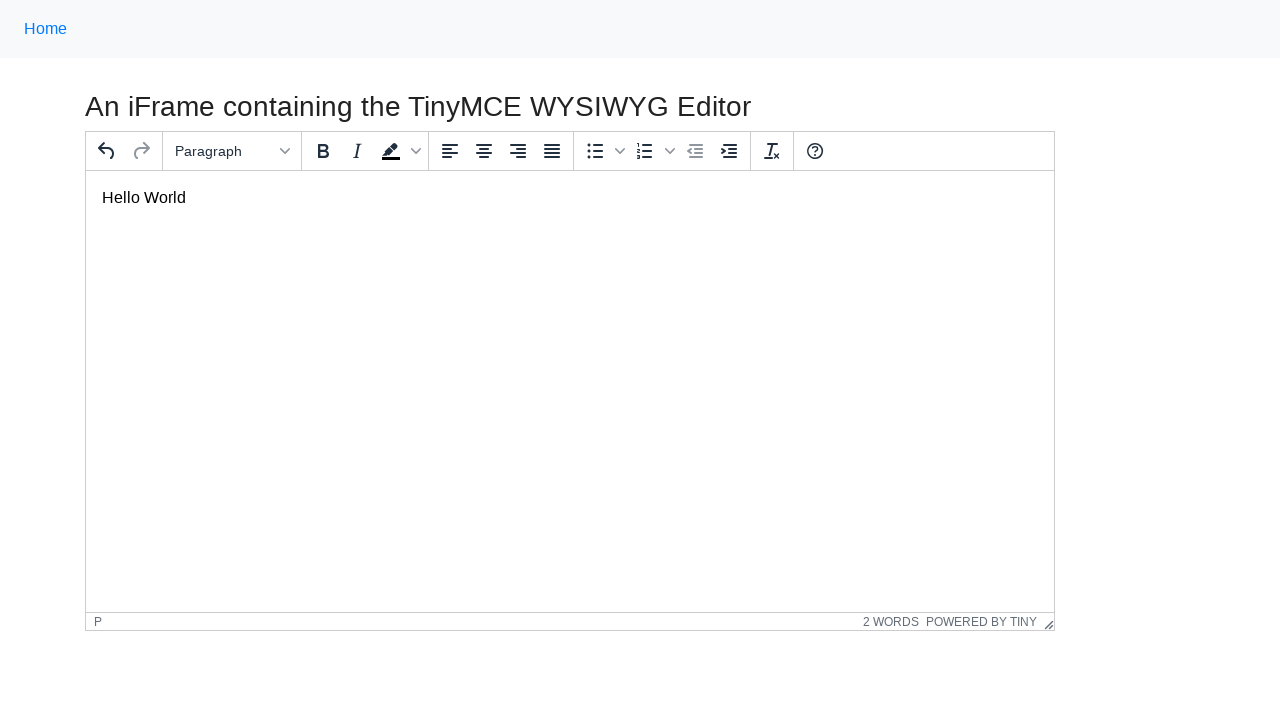

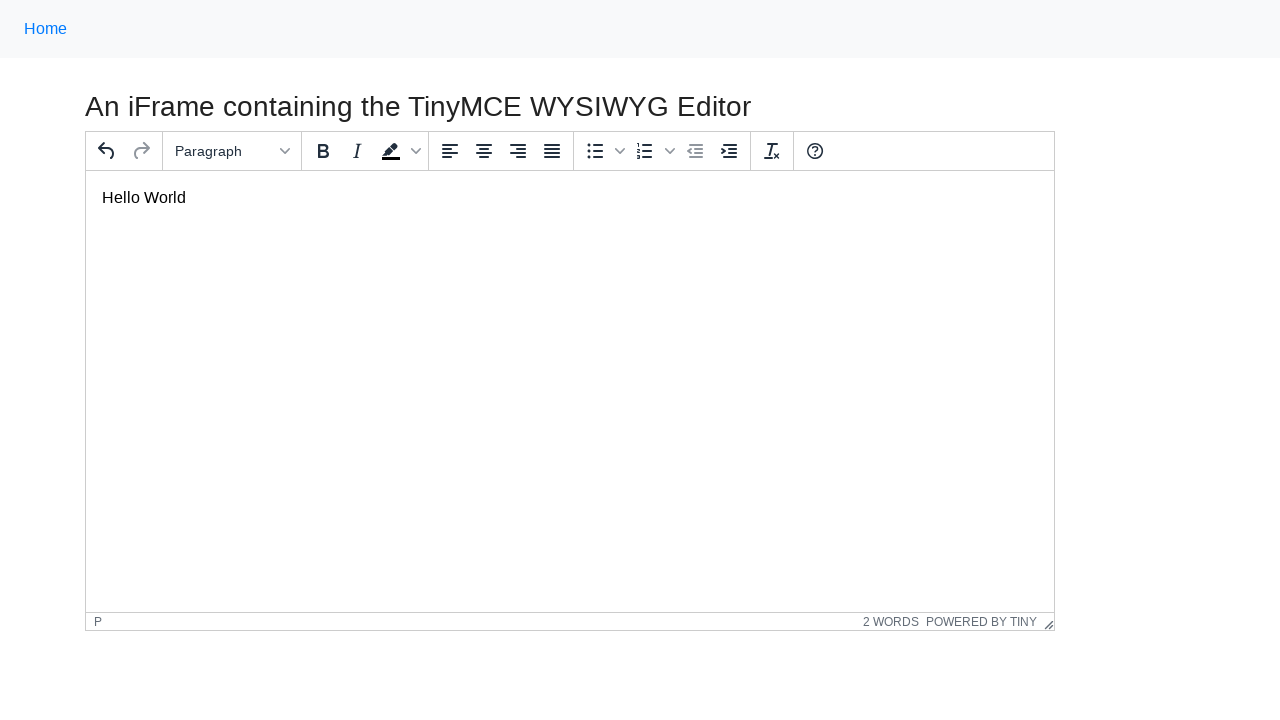